Tests responsive design by loading a webpage at multiple mobile viewport sizes (360x640, 414x896, 375x667) and verifying the page renders correctly at each resolution.

Starting URL: https://www.getcalley.com/best-auto-dialer-app/

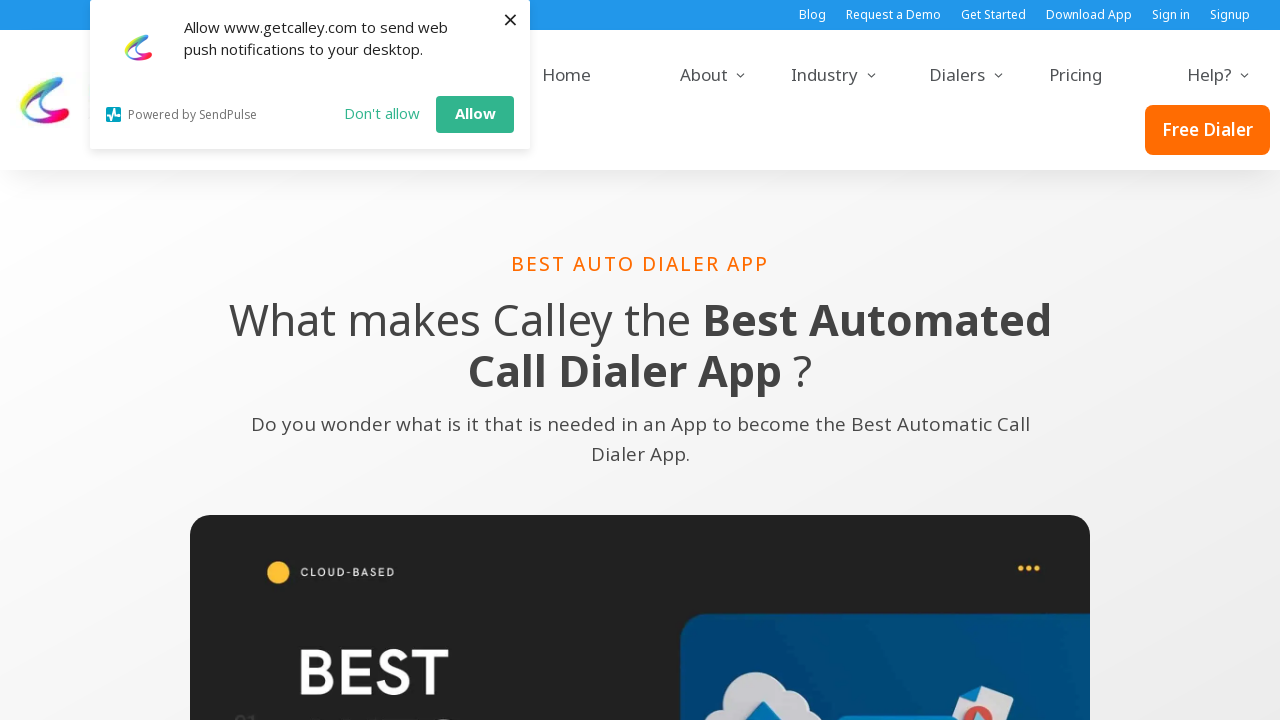

Set viewport size to 360x640
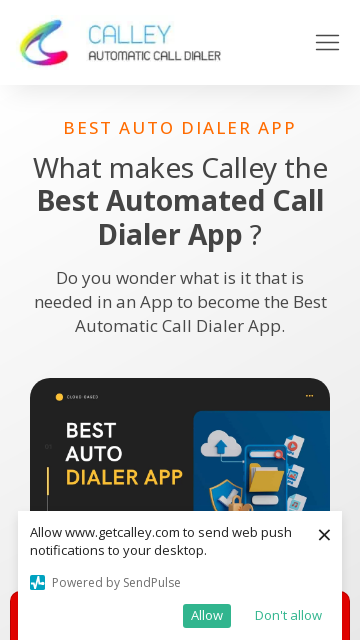

Loaded webpage at 360x640 resolution
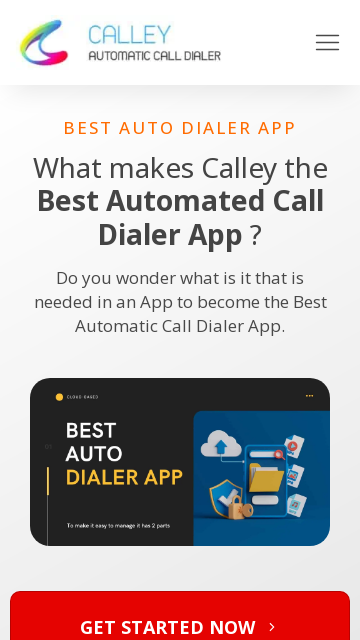

Page fully loaded at 360x640 - network idle state reached
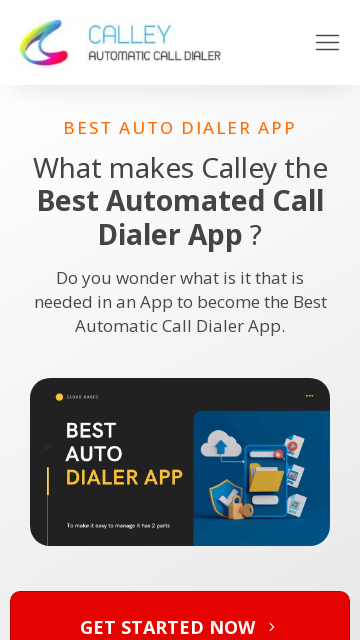

Set viewport size to 414x896
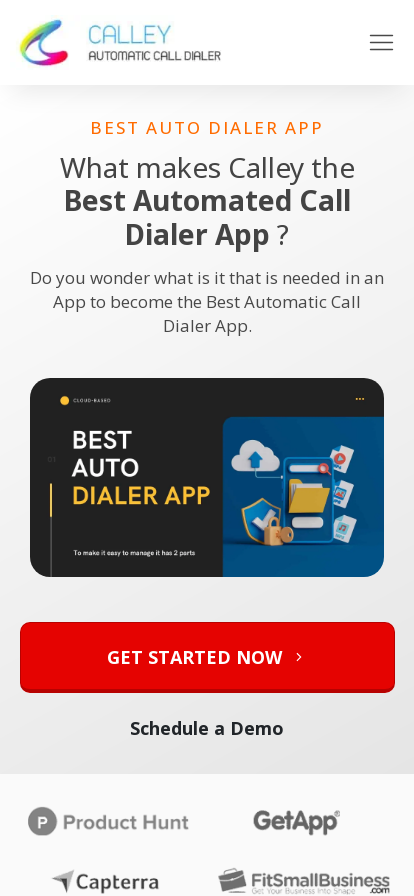

Loaded webpage at 414x896 resolution
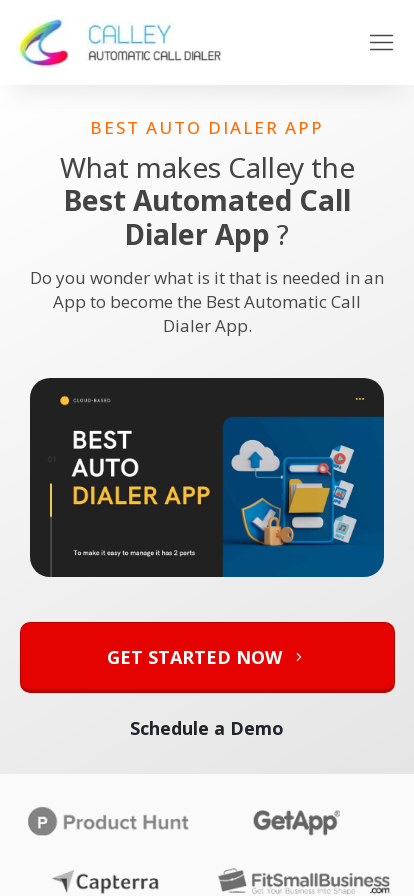

Page fully loaded at 414x896 - network idle state reached
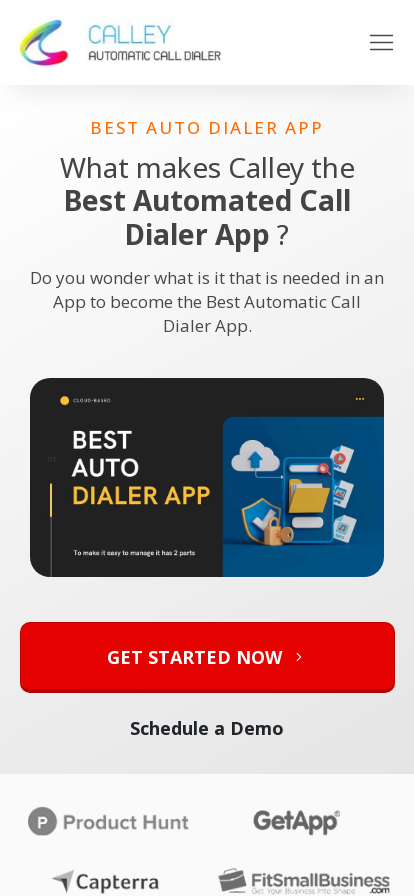

Set viewport size to 375x667
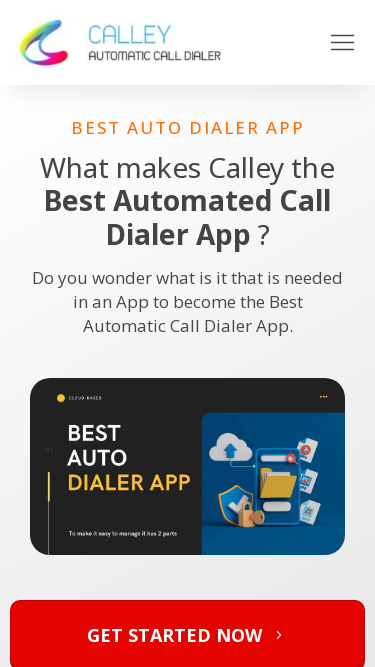

Loaded webpage at 375x667 resolution
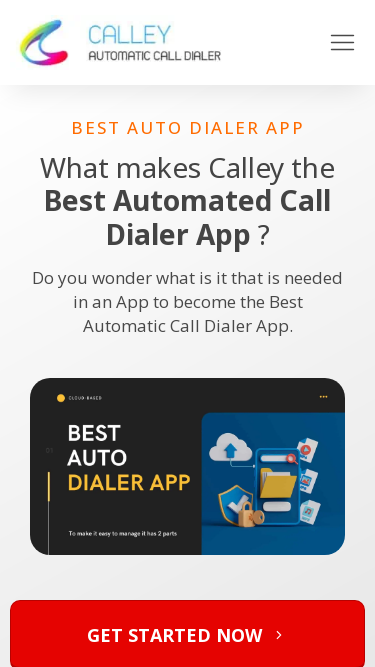

Page fully loaded at 375x667 - network idle state reached
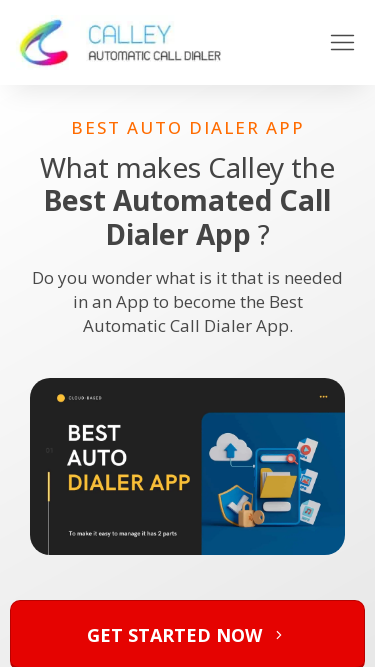

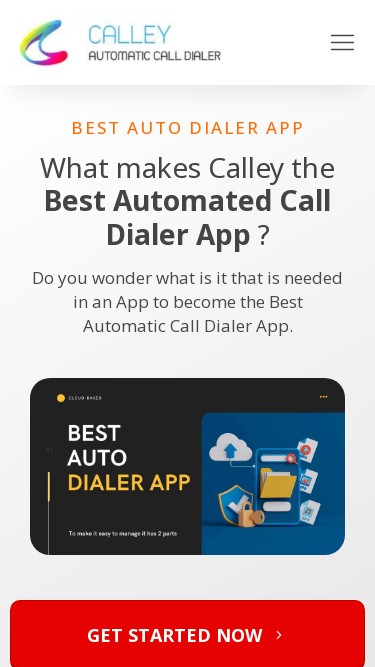